Tests right-click context menu functionality on a search input field

Starting URL: https://anhtester.com/

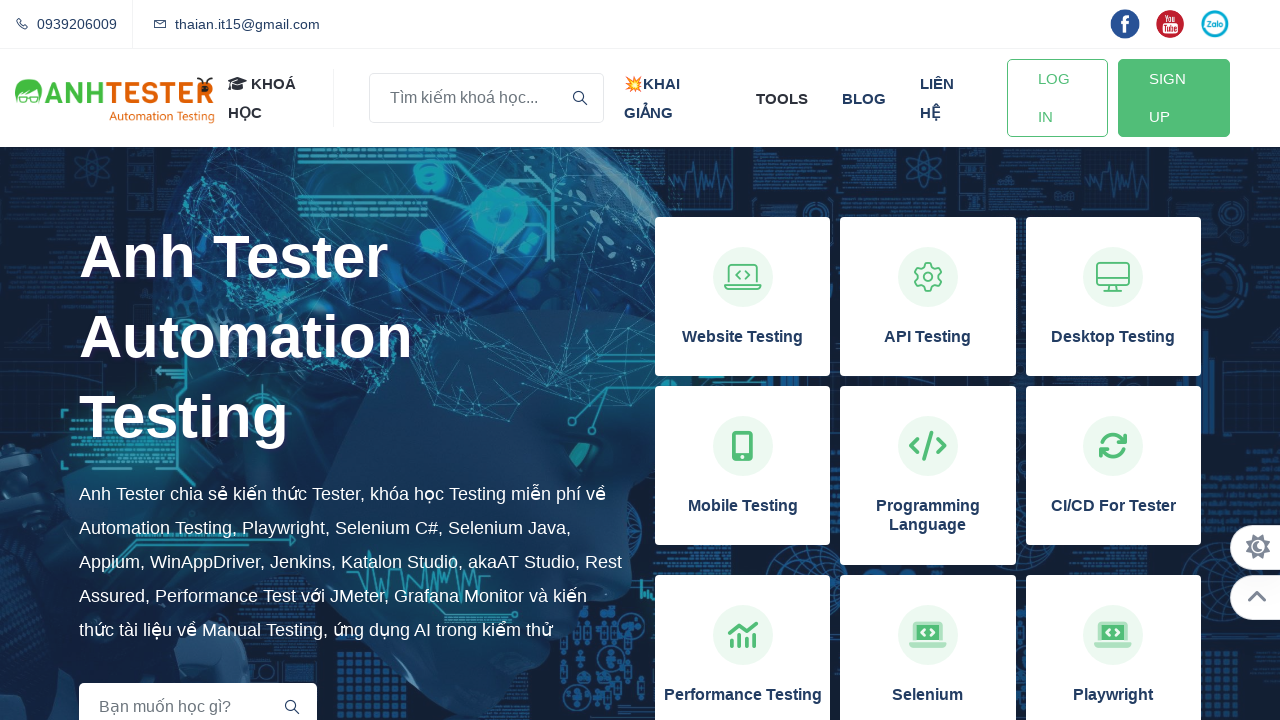

Navigated to https://anhtester.com/
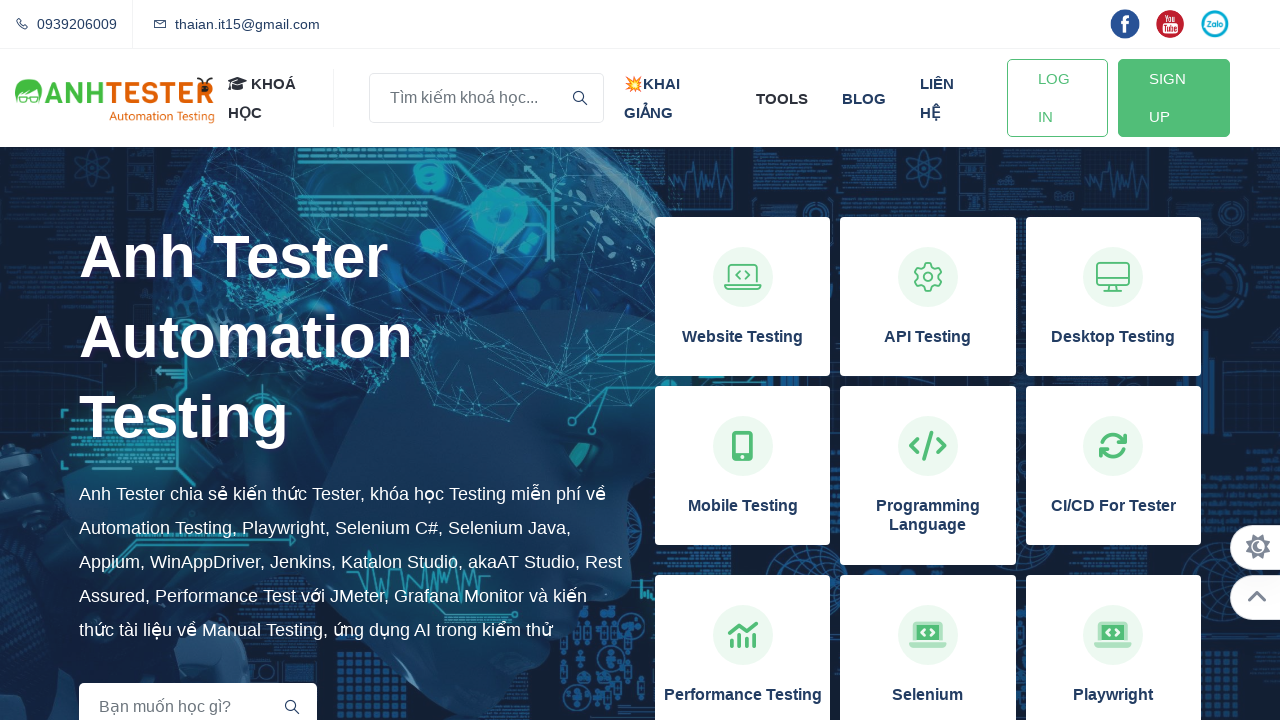

Right-clicked on the search input field to open context menu at (198, 696) on input[placeholder='Bạn muốn học gì?']
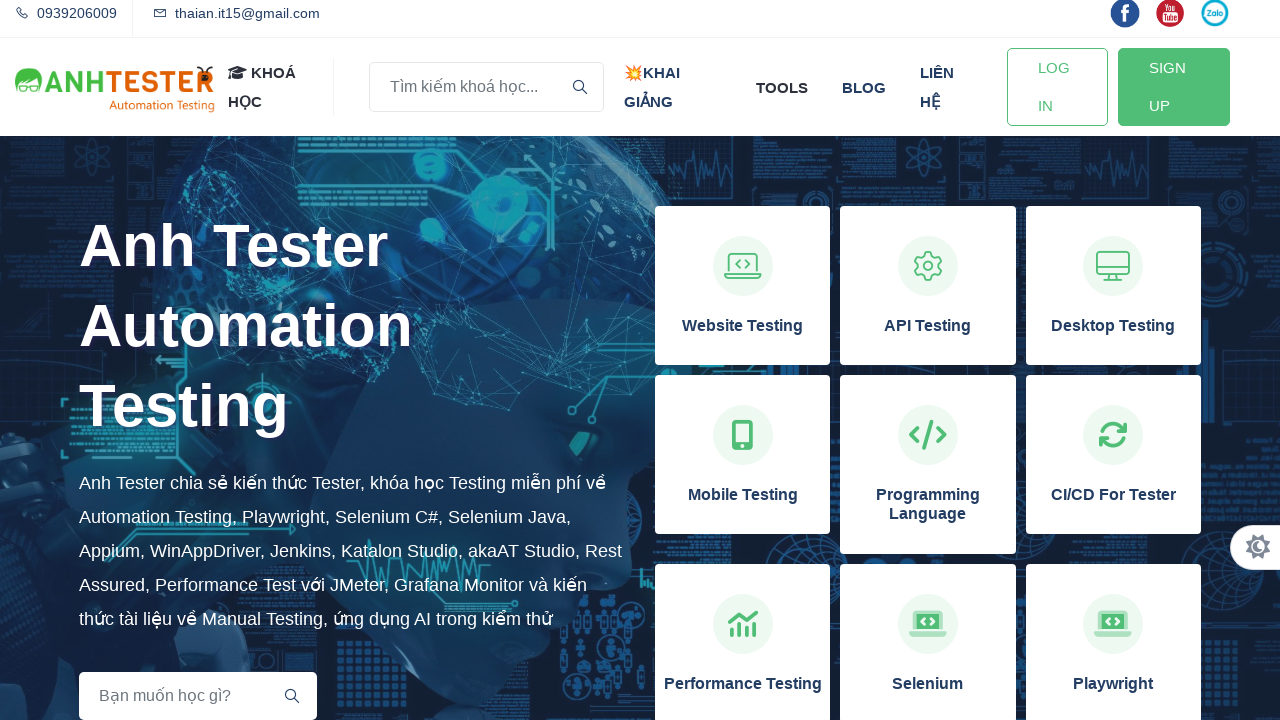

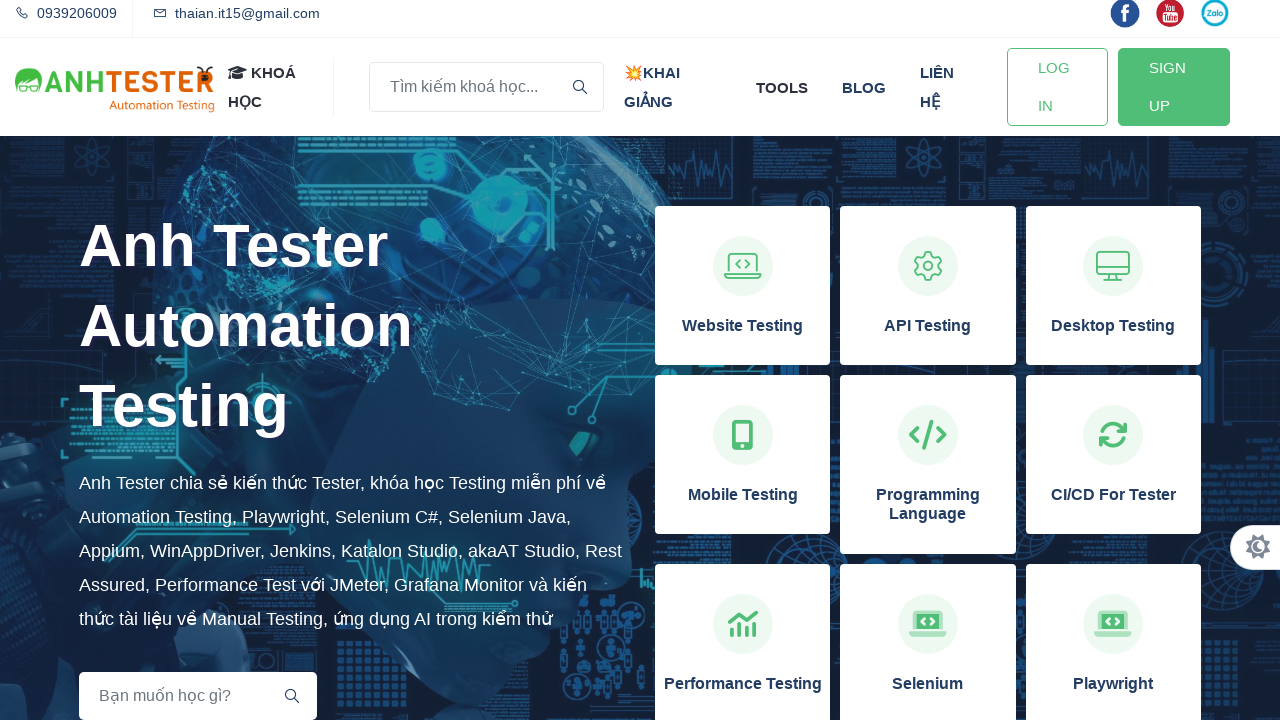